Opens the Flipkart homepage in a browser to verify the page loads successfully

Starting URL: https://www.flipkart.com

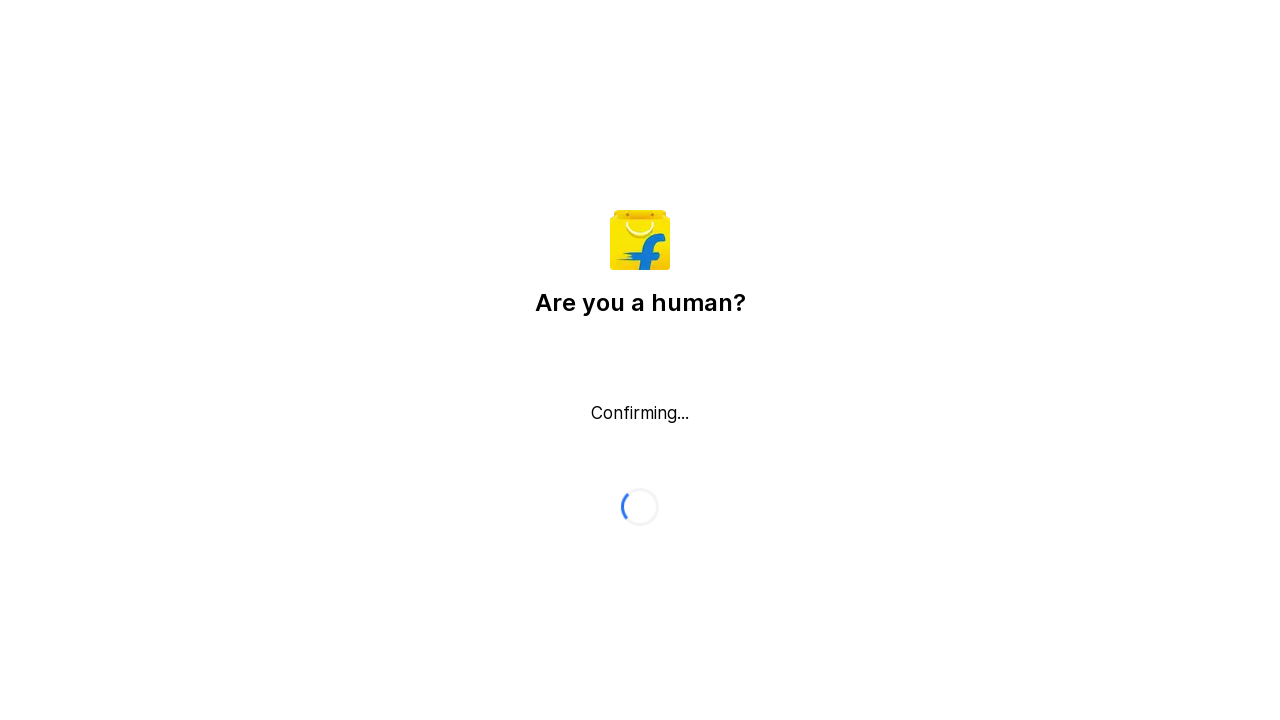

Waited for Flipkart homepage to reach domcontentloaded state
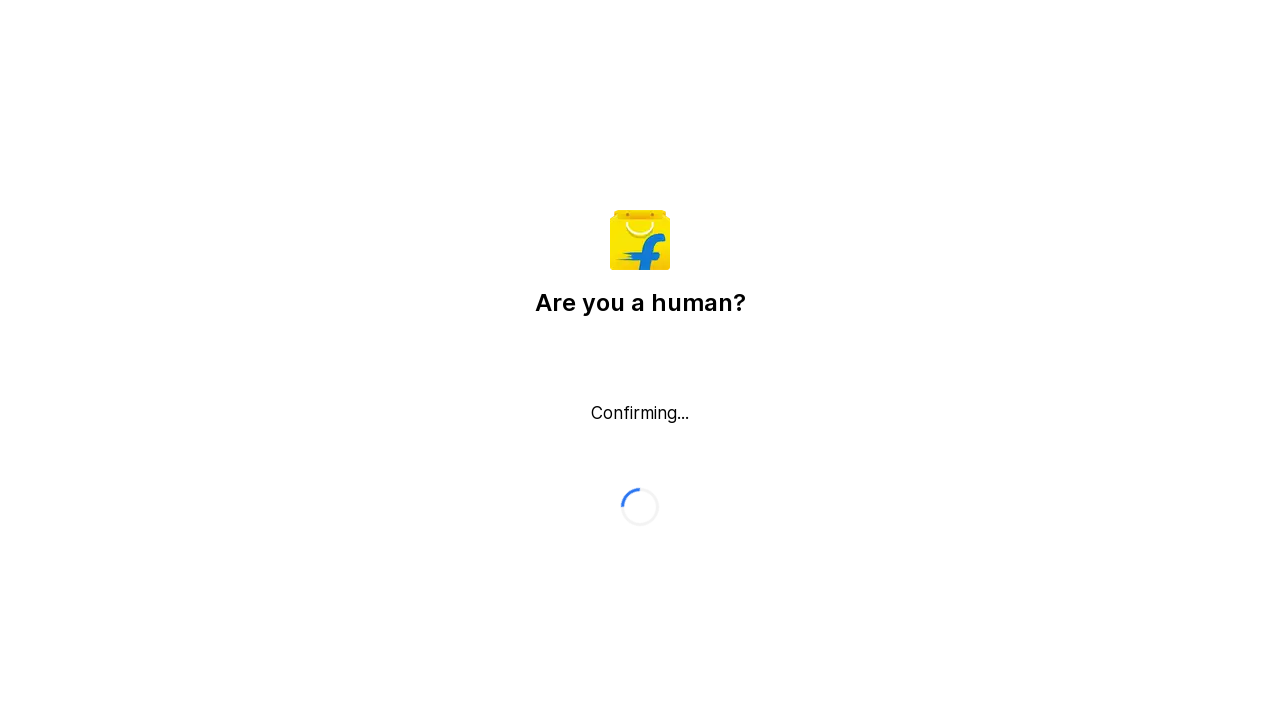

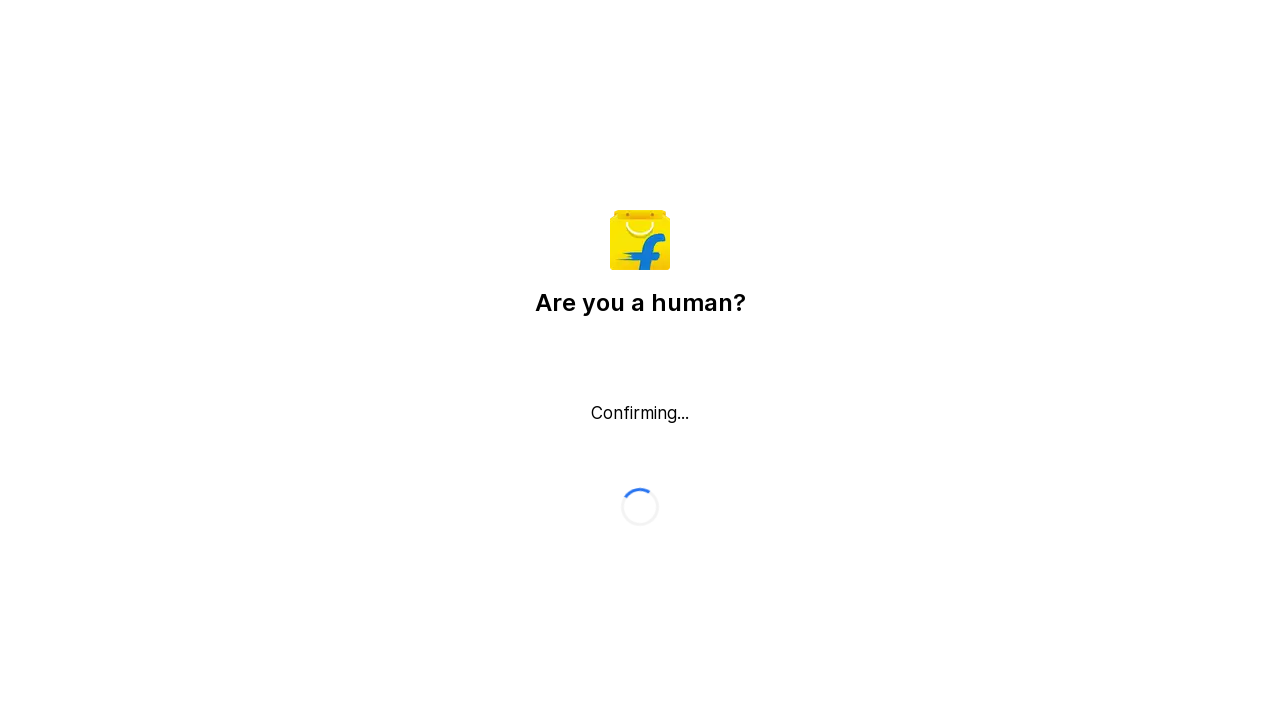